Tests that clicking the Spotify button in the top bar opens a popup with Spotify URL

Starting URL: https://jira.trungk18.com/project/board

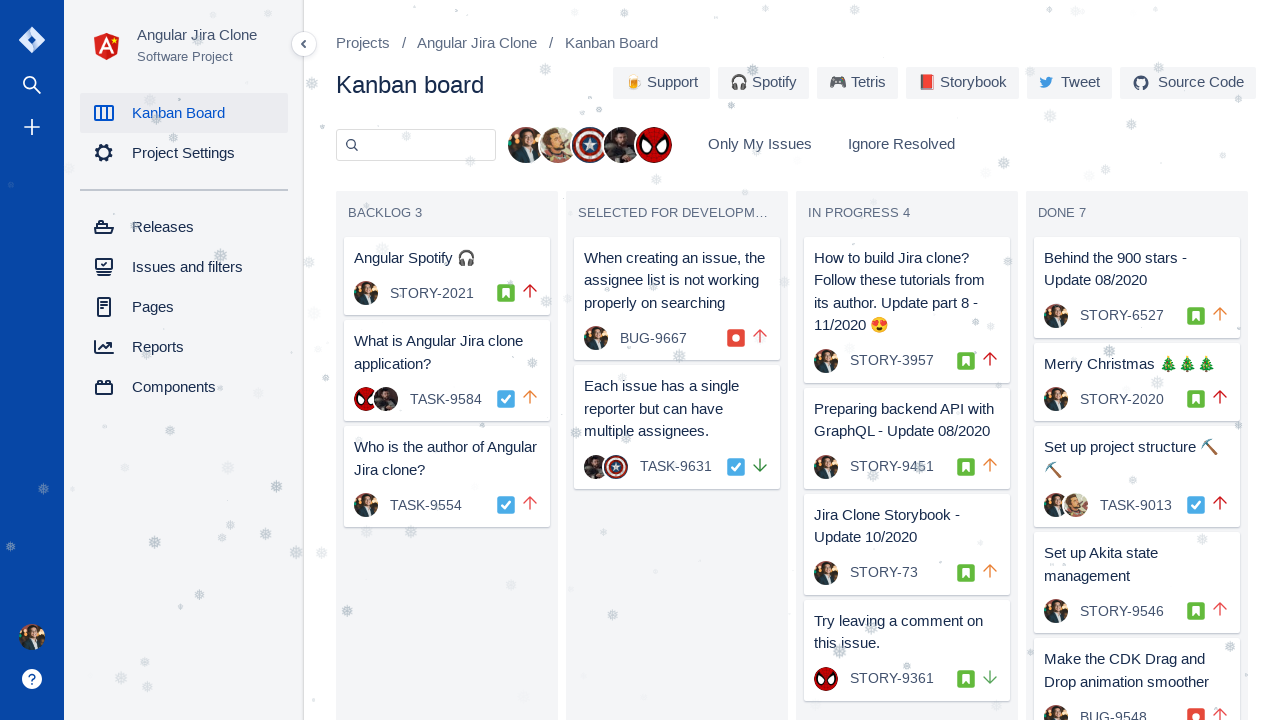

Board loaded - #Backlog selector found
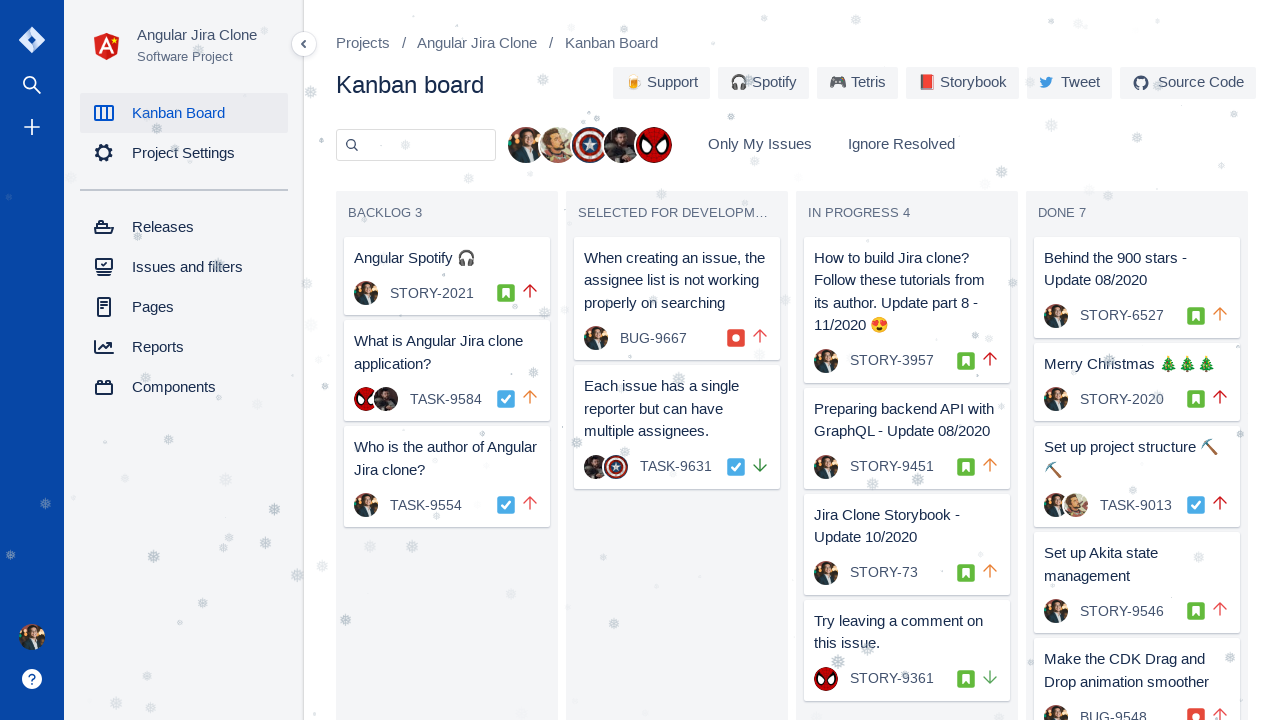

Located Spotify button in top bar
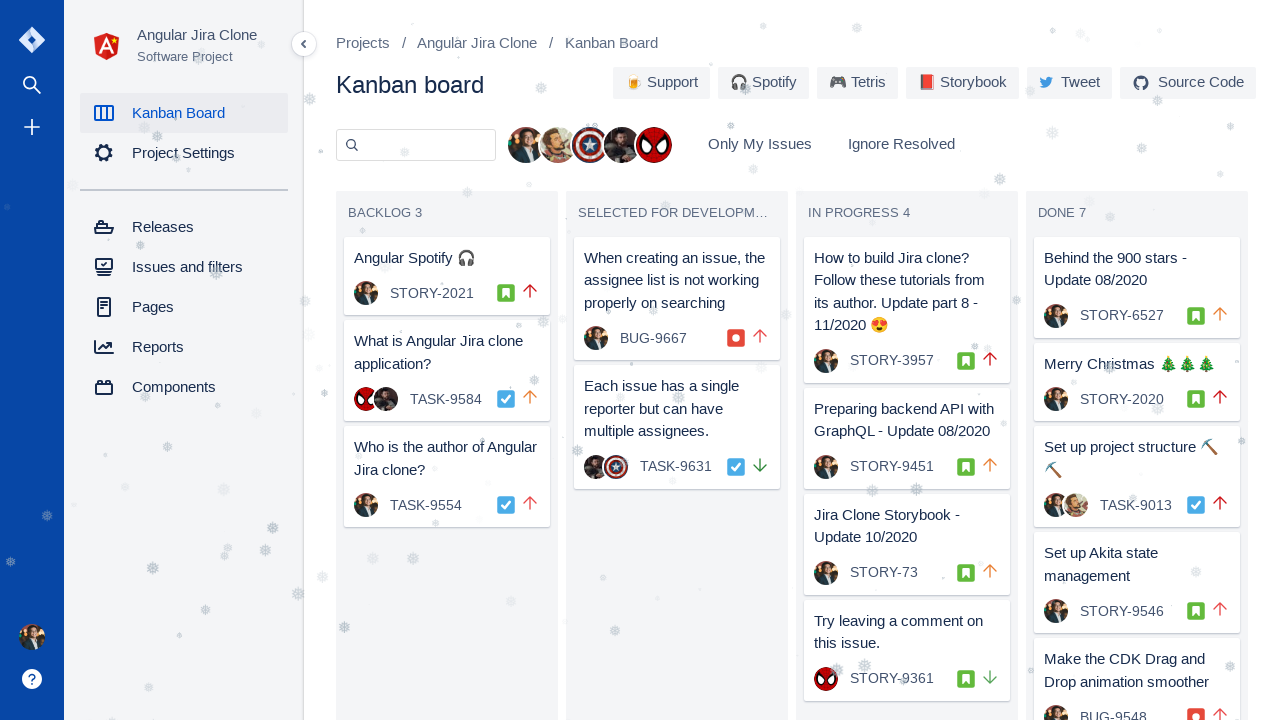

Clicked Spotify button and popup opened at (763, 82) on internal:role=button[name="🎧 Spotify"i]
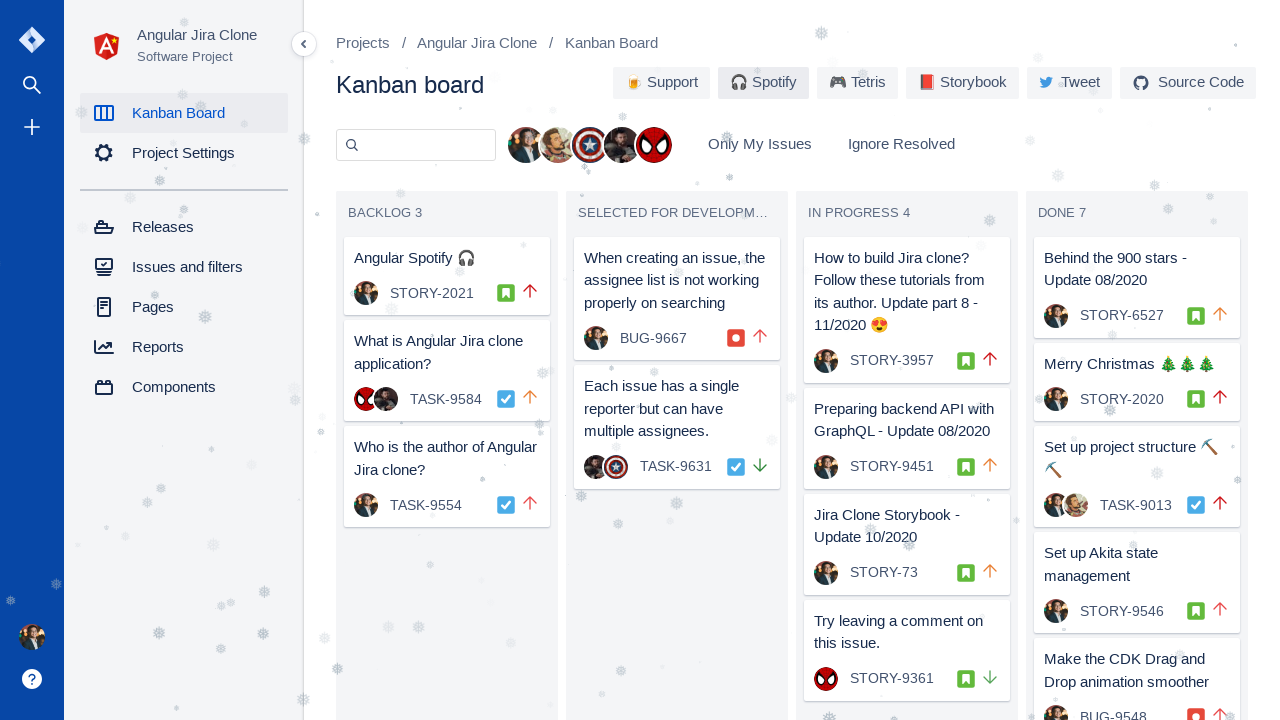

Popup window retrieved
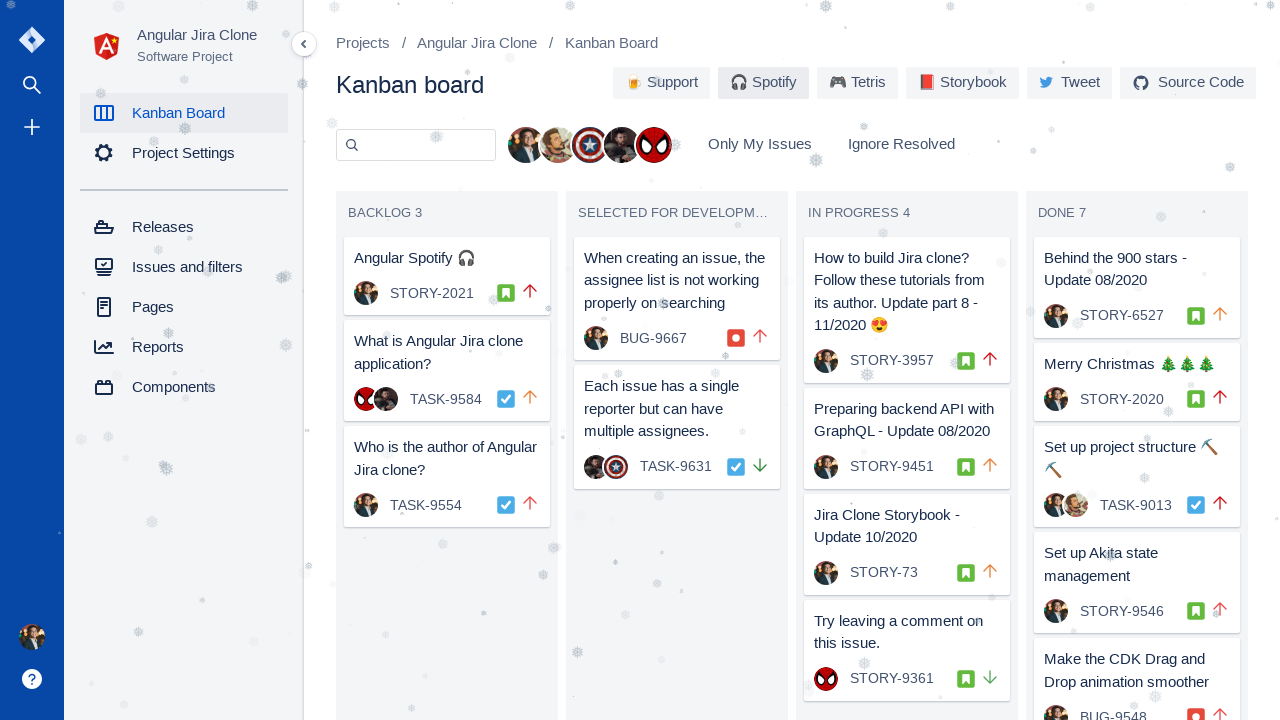

Verified popup URL contains 'spotify'
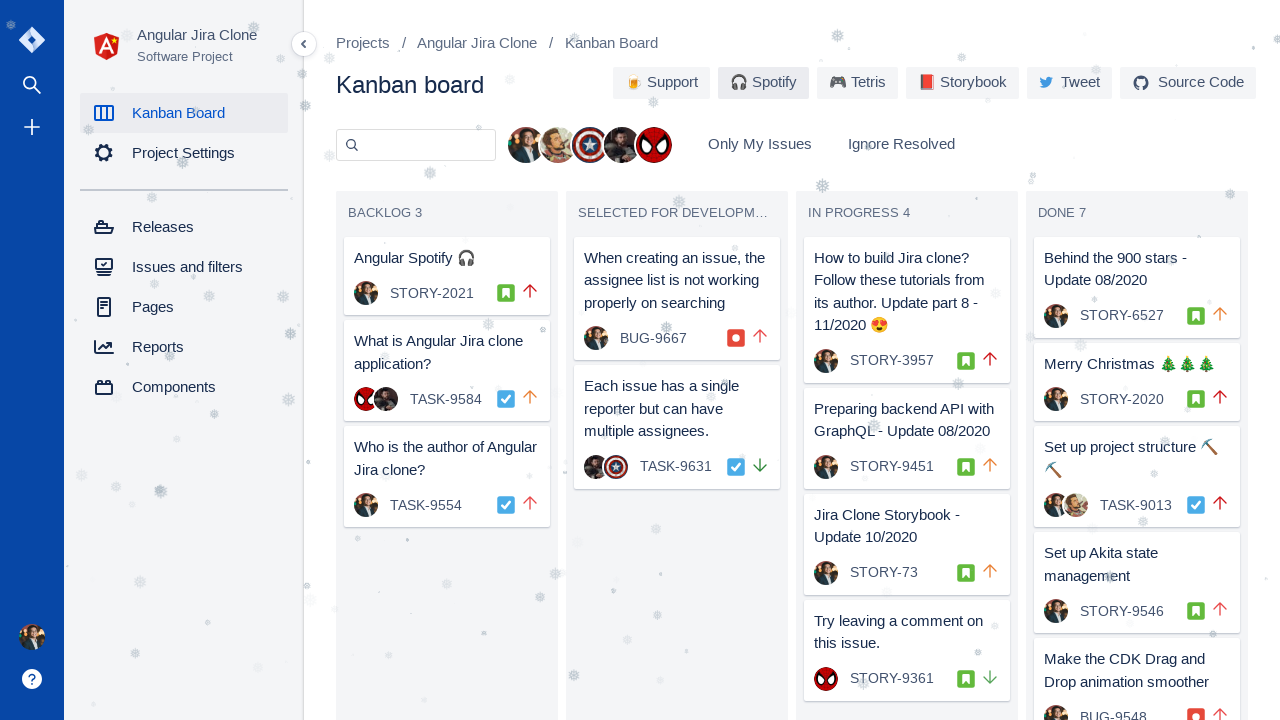

Closed Spotify popup
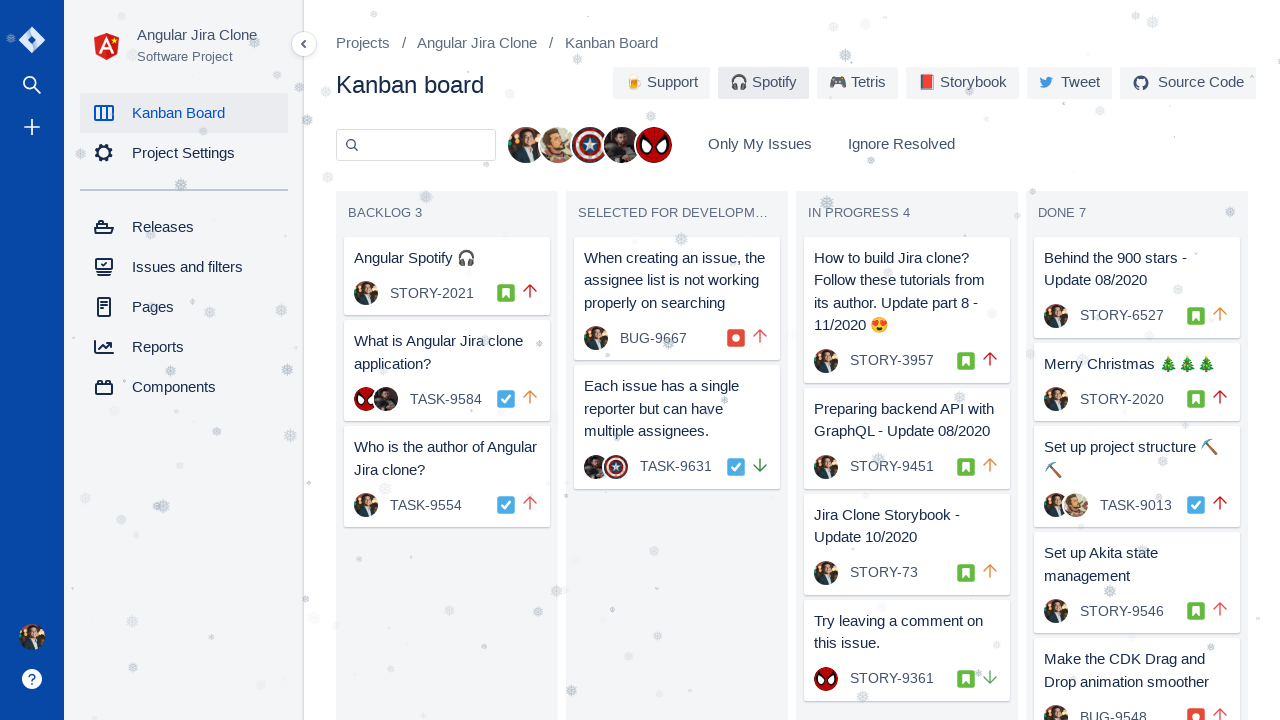

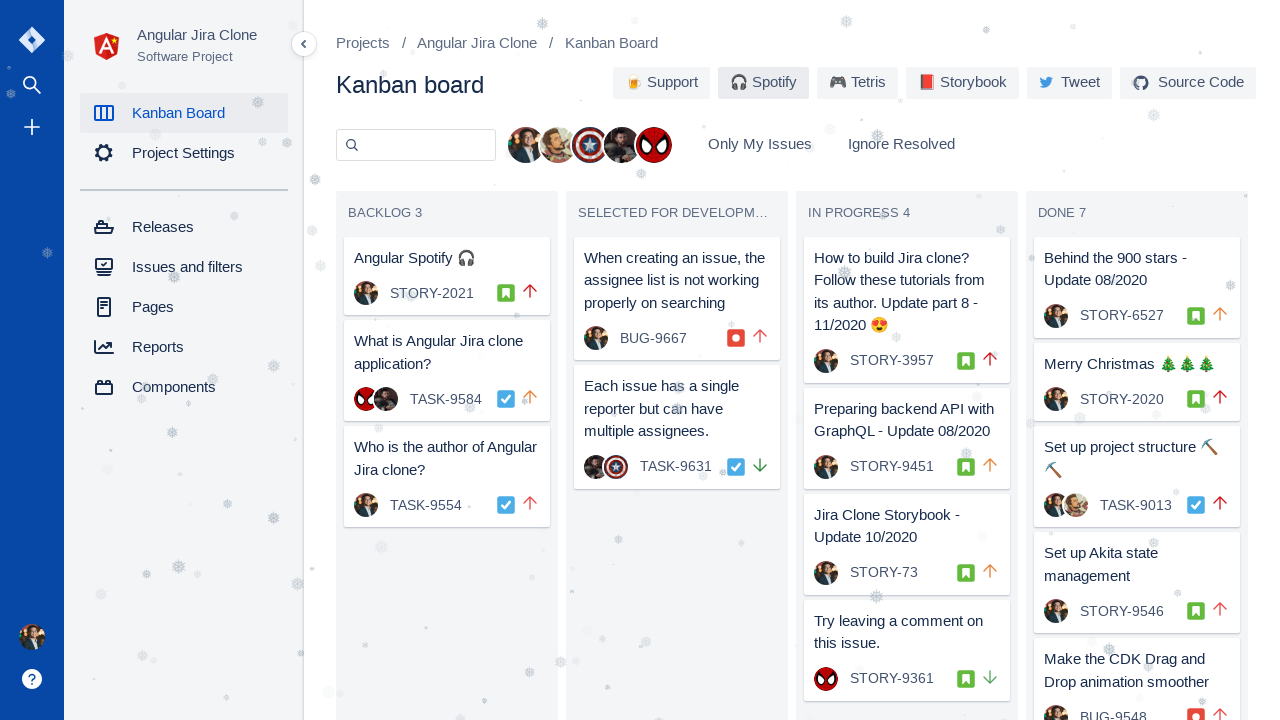